Tests floating menu behavior by scrolling to the bottom of the page

Starting URL: https://the-internet.herokuapp.com/floating_menu

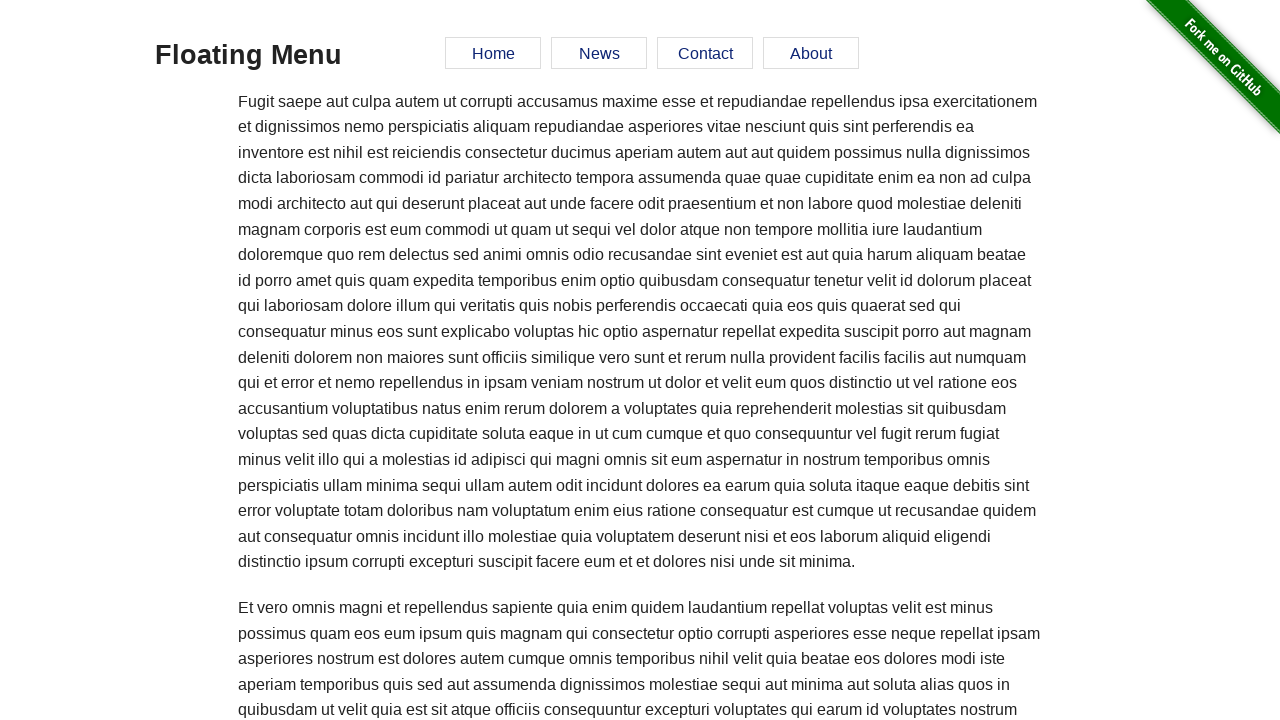

Scrolled to the bottom of the page
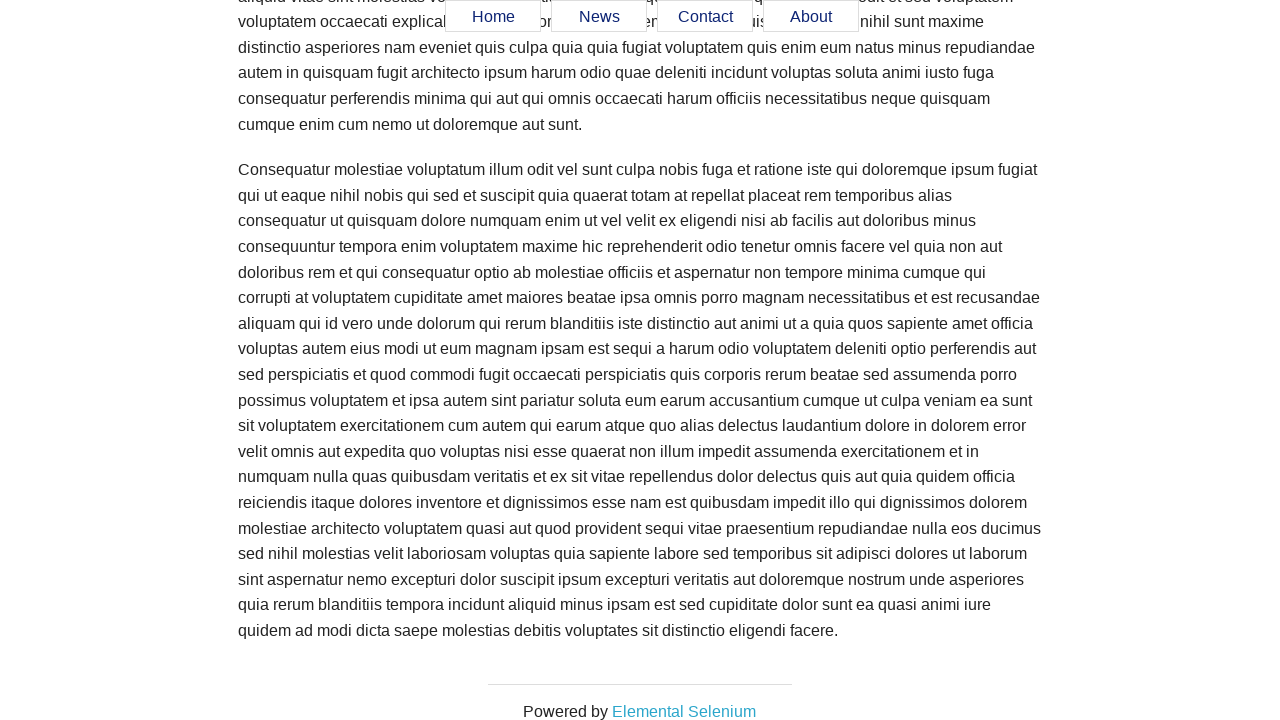

Floating menu is visible after scrolling
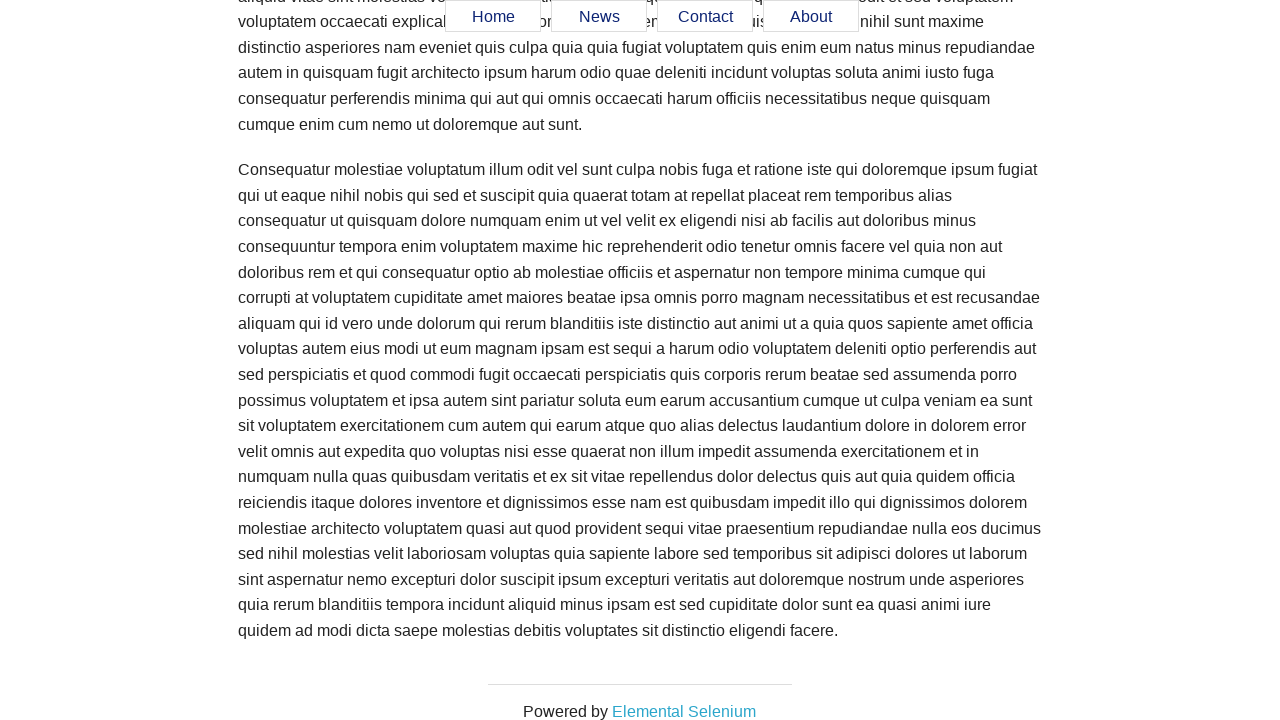

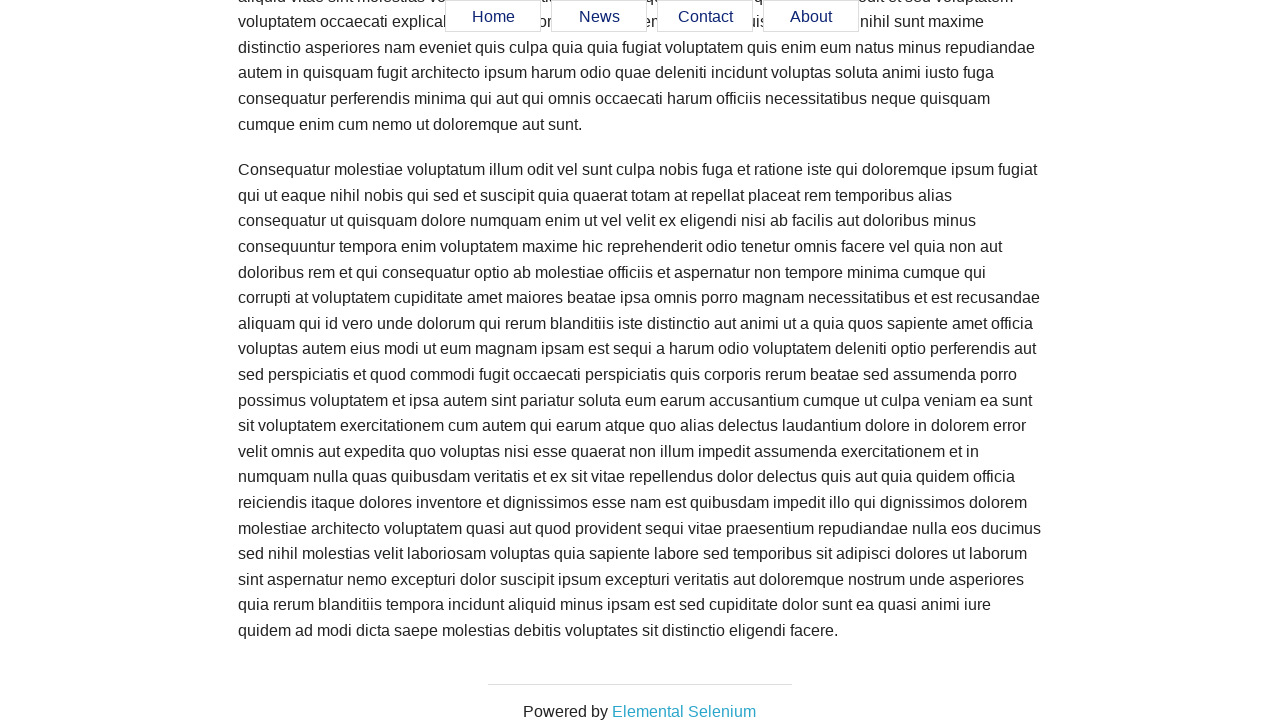